Tests waiting for a button to become enabled and then clicking it

Starting URL: https://demoqa.com/dynamic-properties

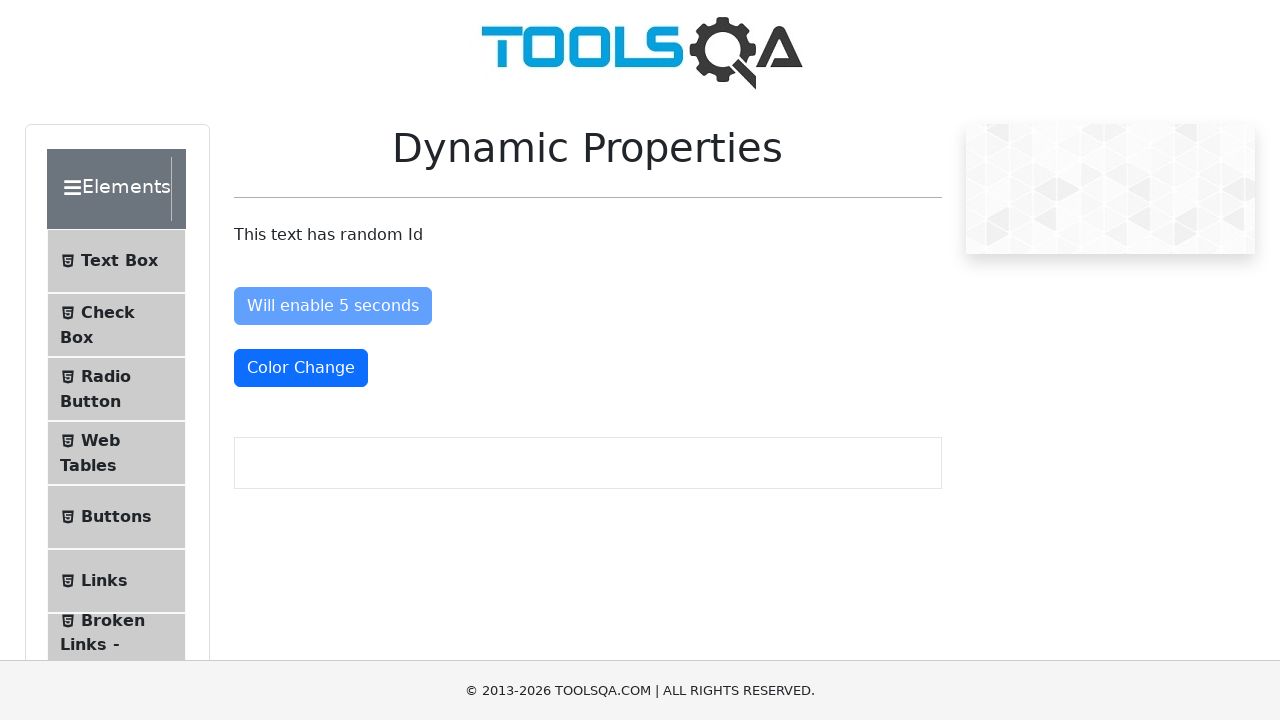

Navigated to DemoQA dynamic properties page
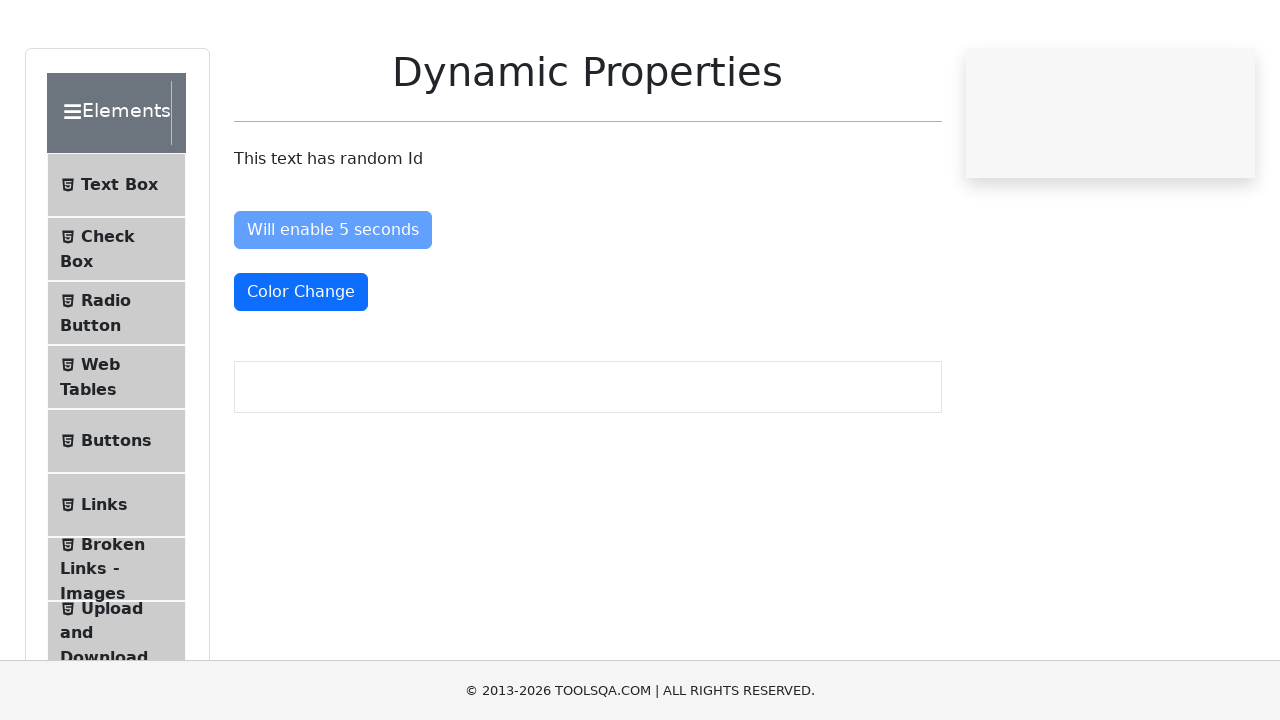

Waited for the 'Will enable 5 seconds' button to become enabled
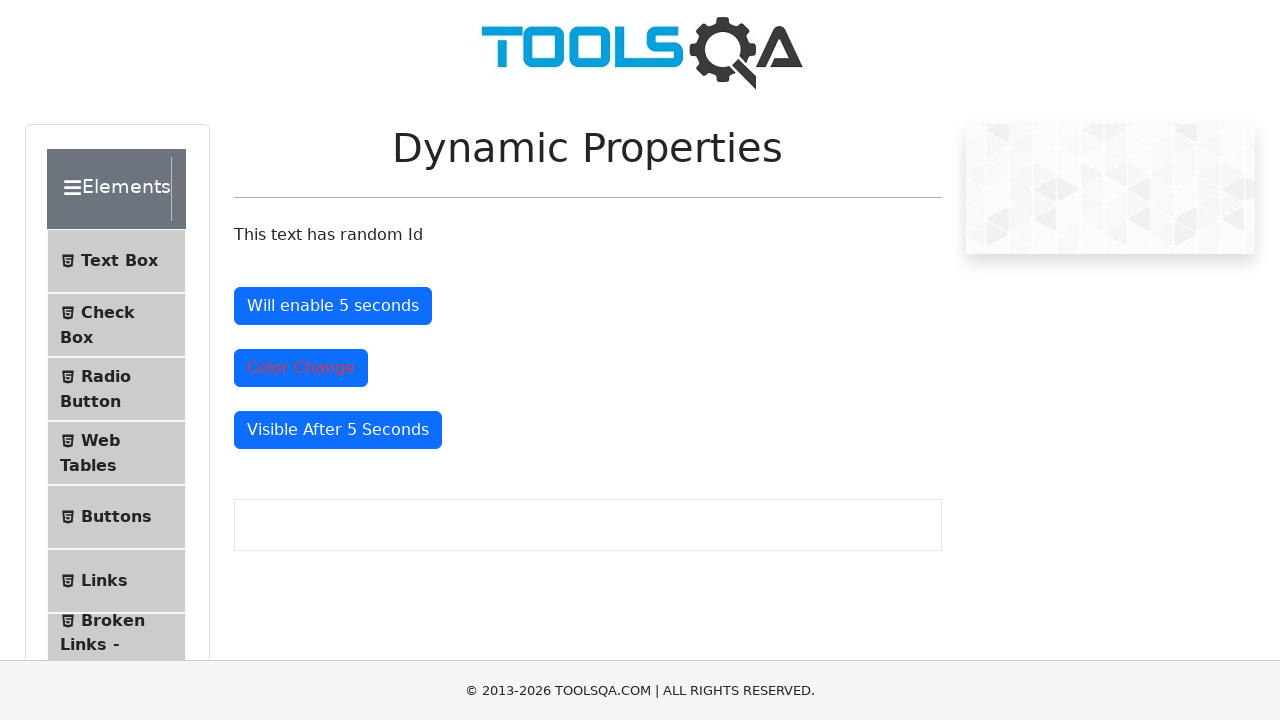

Clicked the enabled button at (333, 306) on #enableAfter
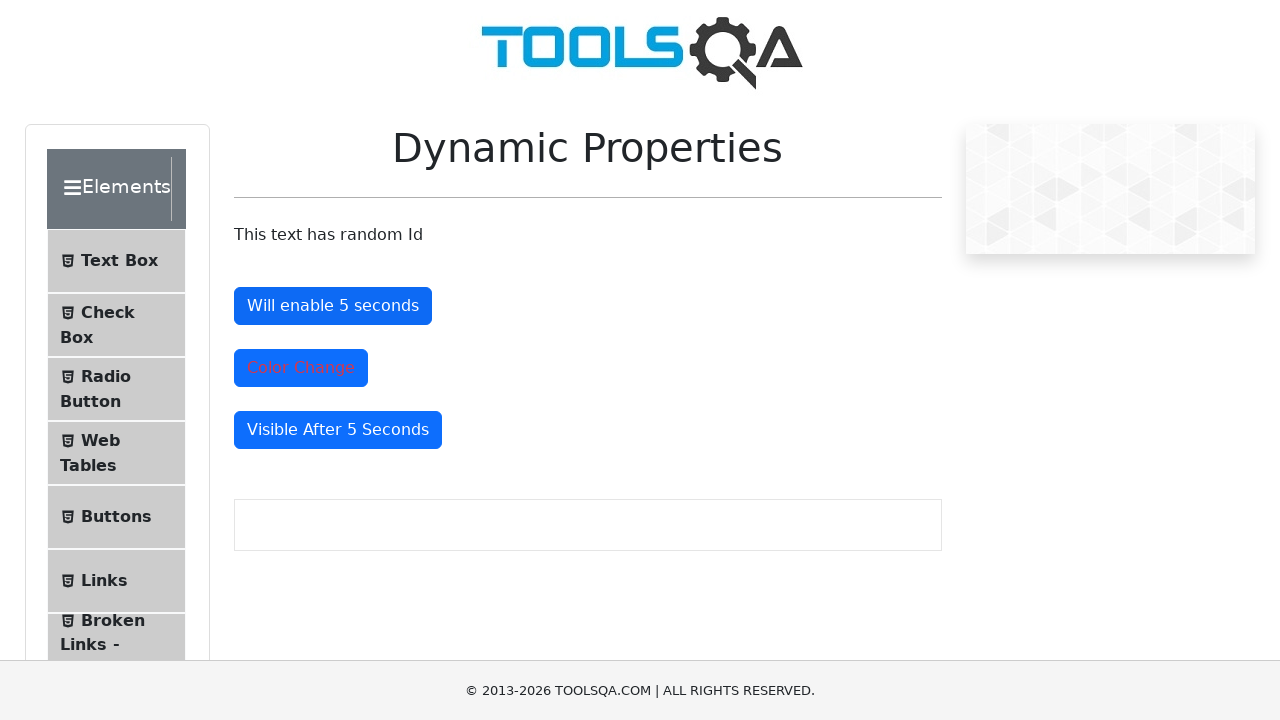

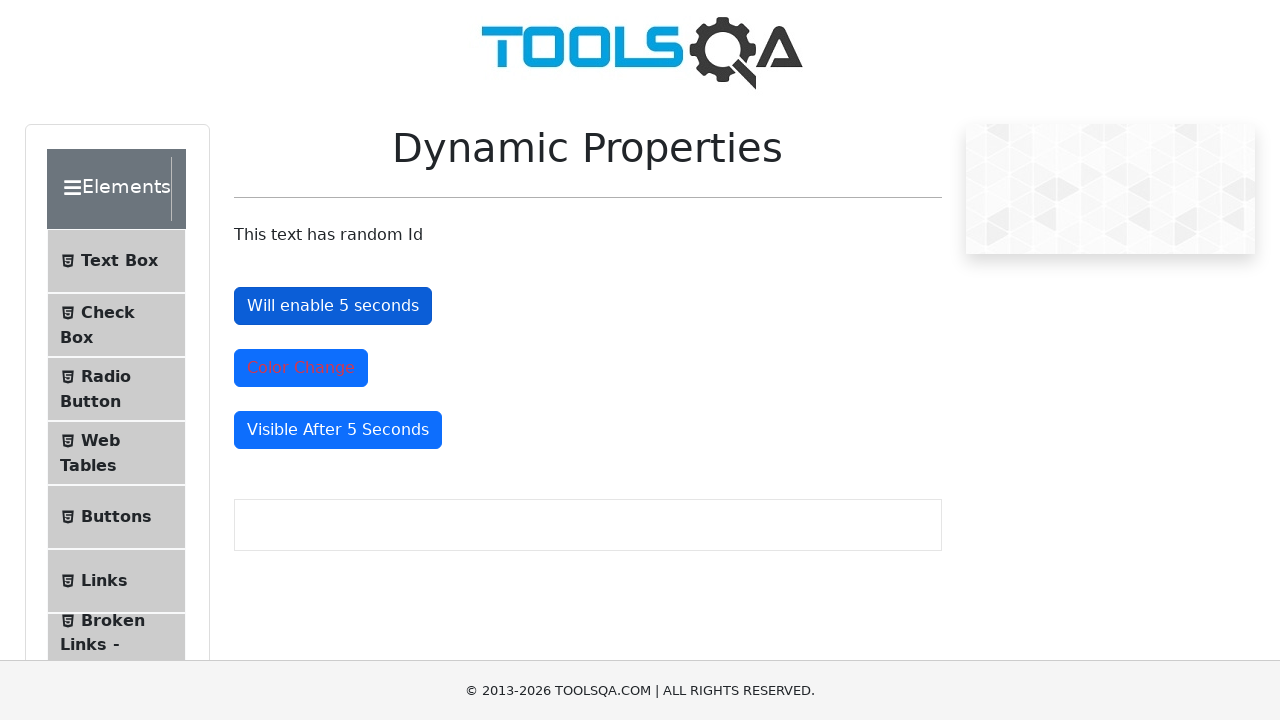